Tests the forgot password error handling by entering an incorrect username and verifying that the appropriate error message is displayed

Starting URL: https://login1.nextbasecrm.com/?forgot_password=yes

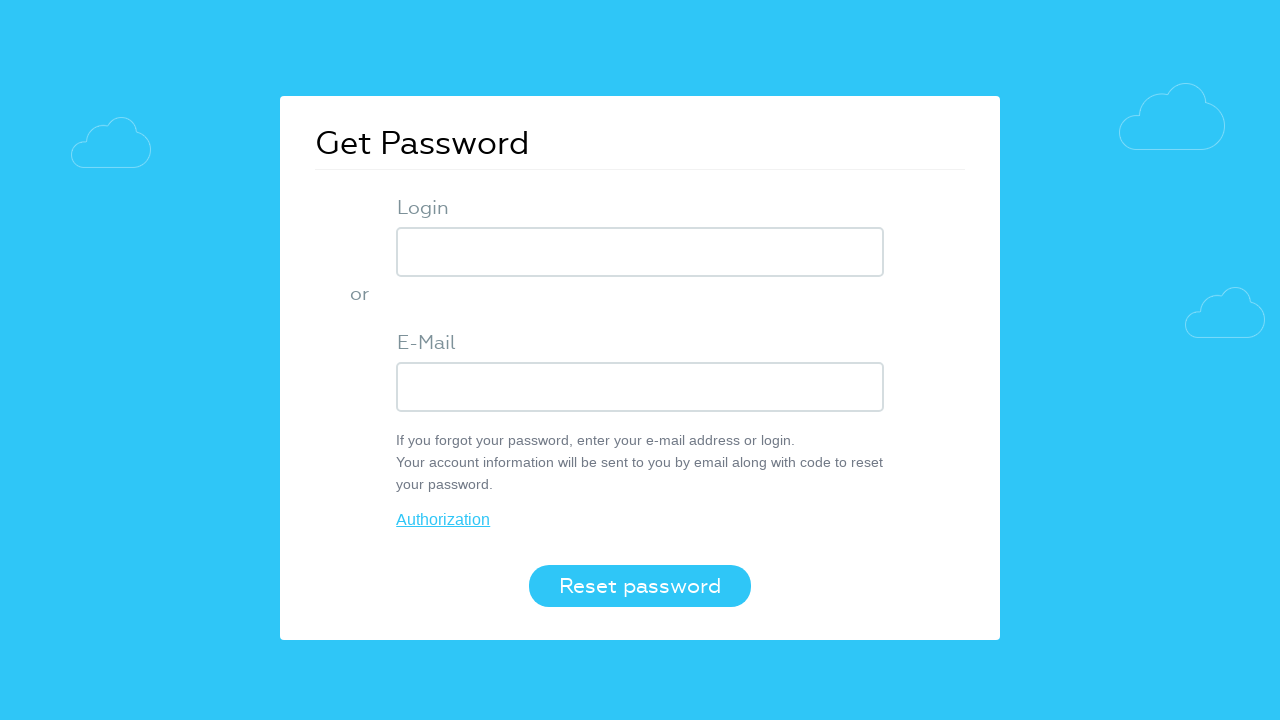

Filled username field with 'wrongUser' on input[name='USER_LOGIN']
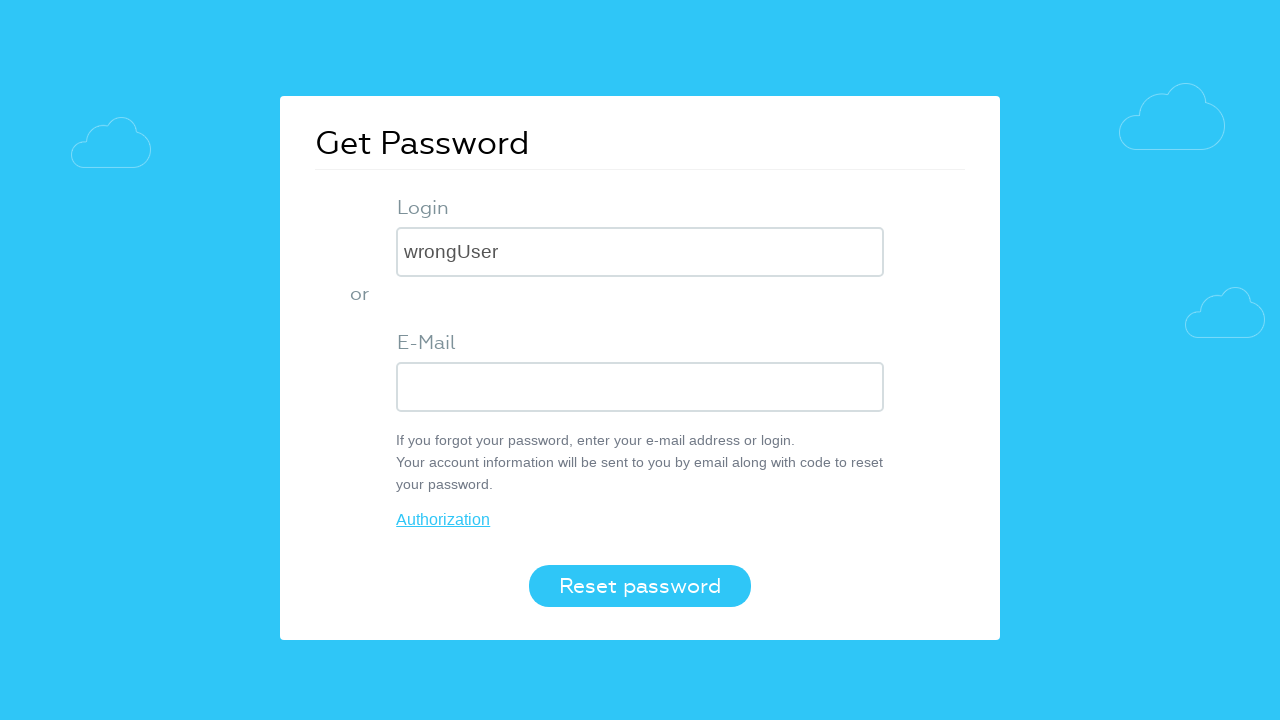

Clicked the 'Reset password' button at (640, 586) on button[value='Reset password']
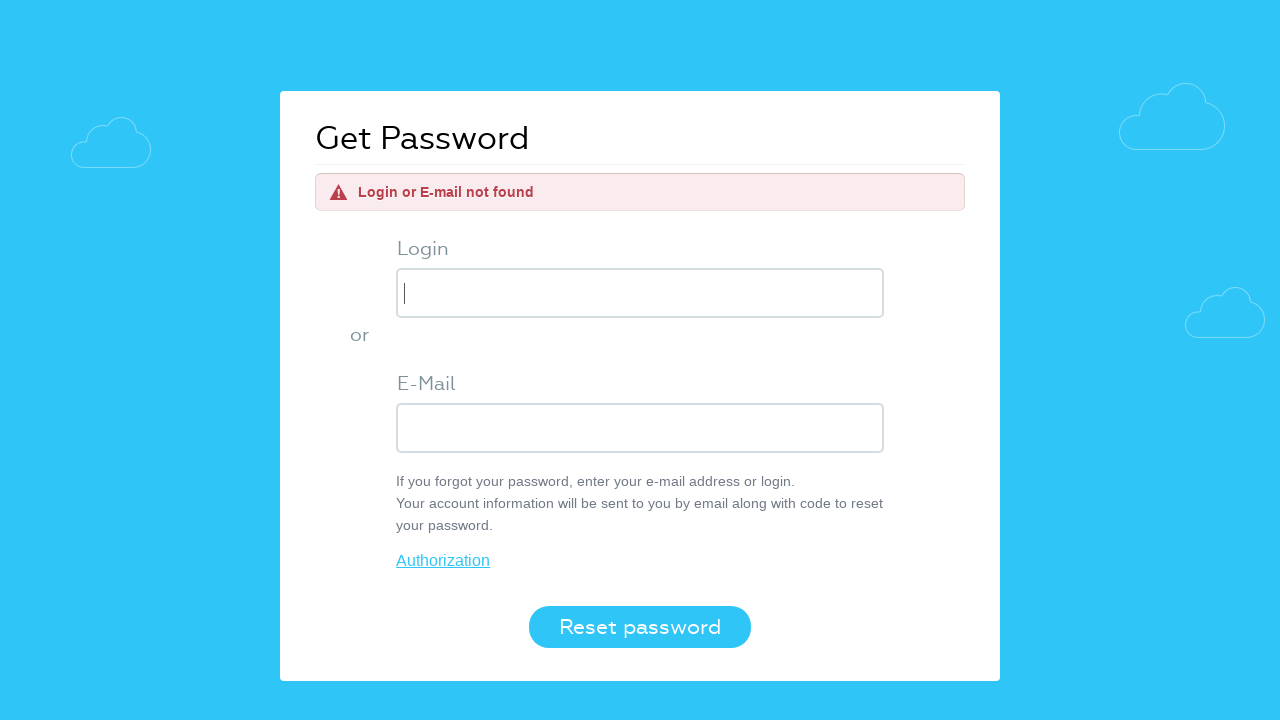

Error message element appeared
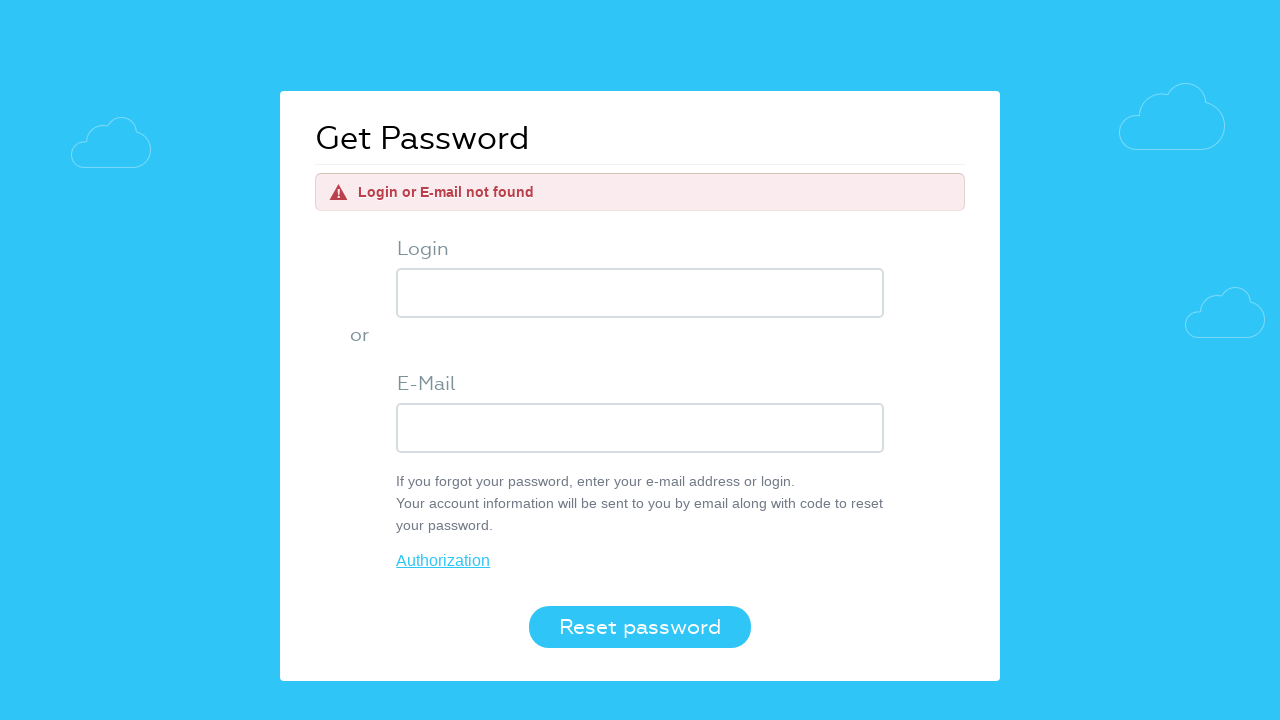

Verified error message displays 'Login or E-mail not found'
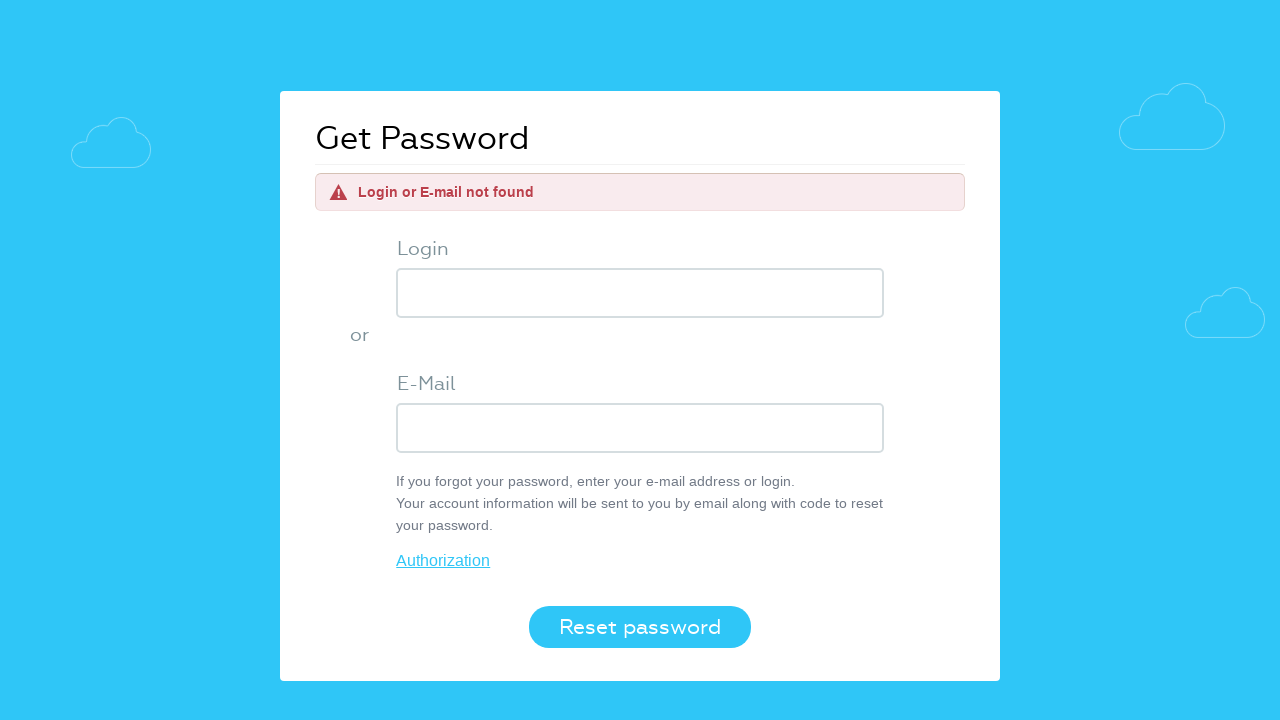

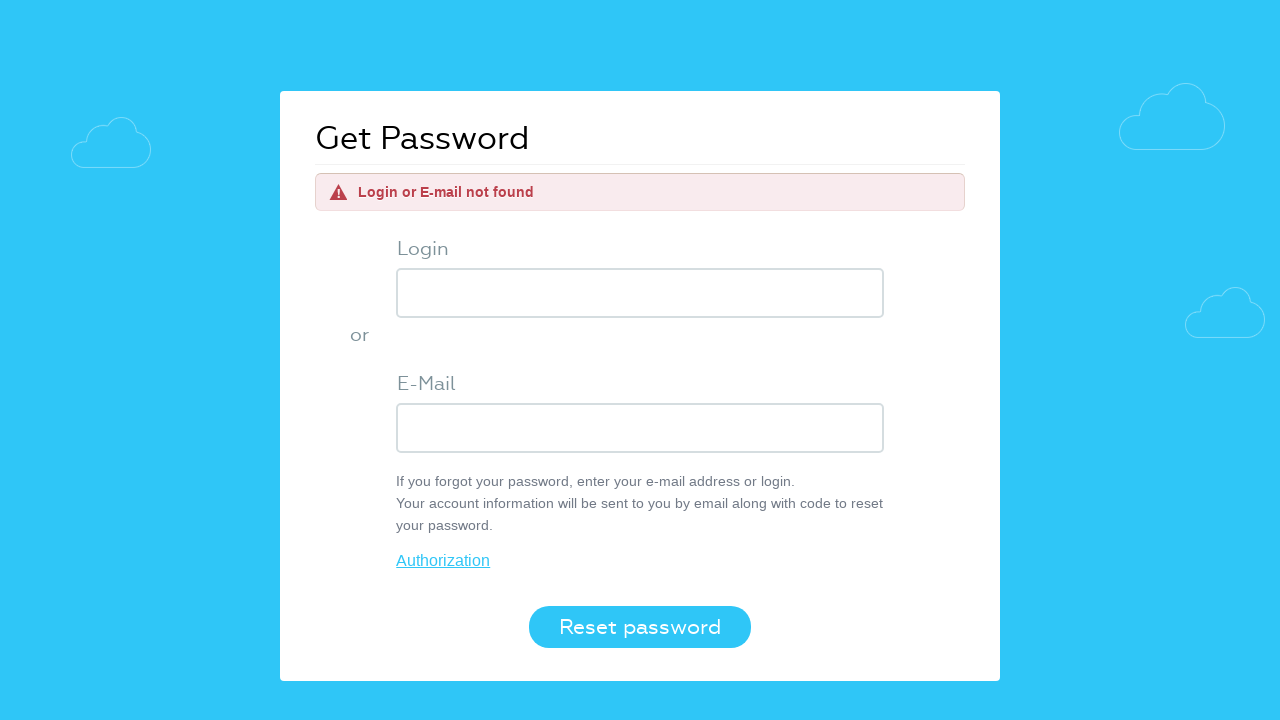